Navigates to Meesho website and hovers over the Men category in the navigation menu

Starting URL: https://www.meesho.com

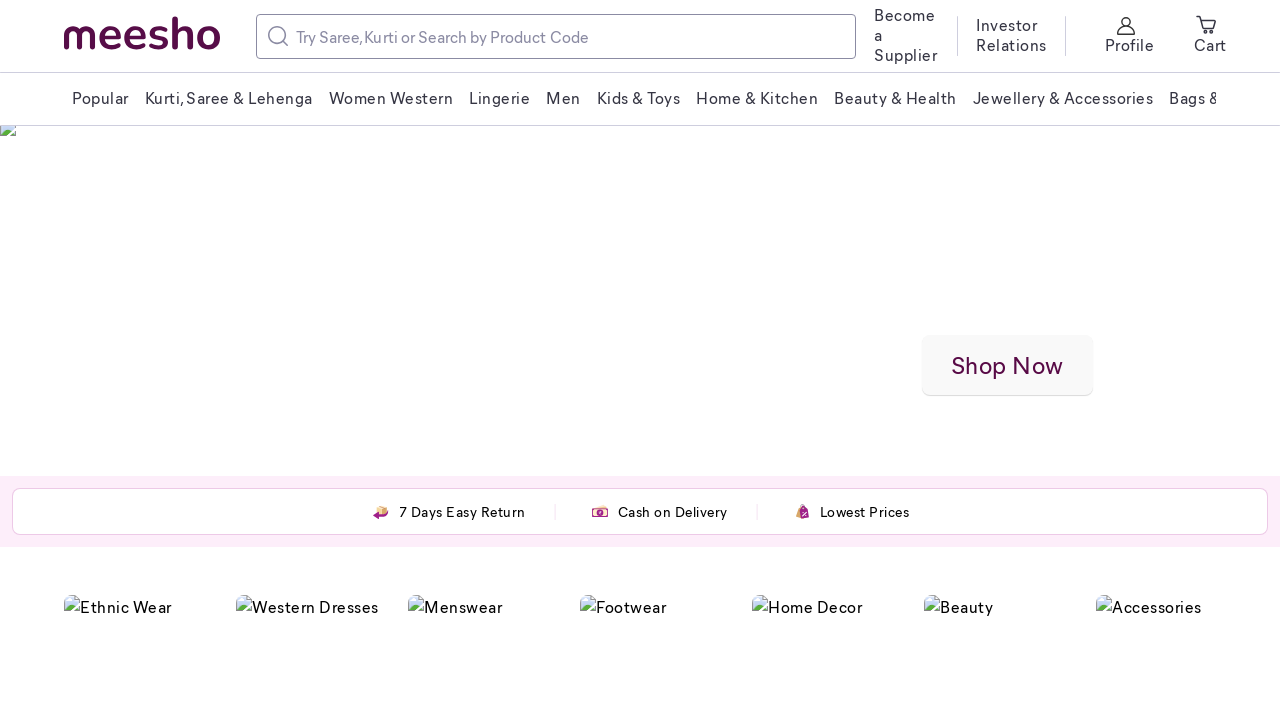

Navigated to Meesho website
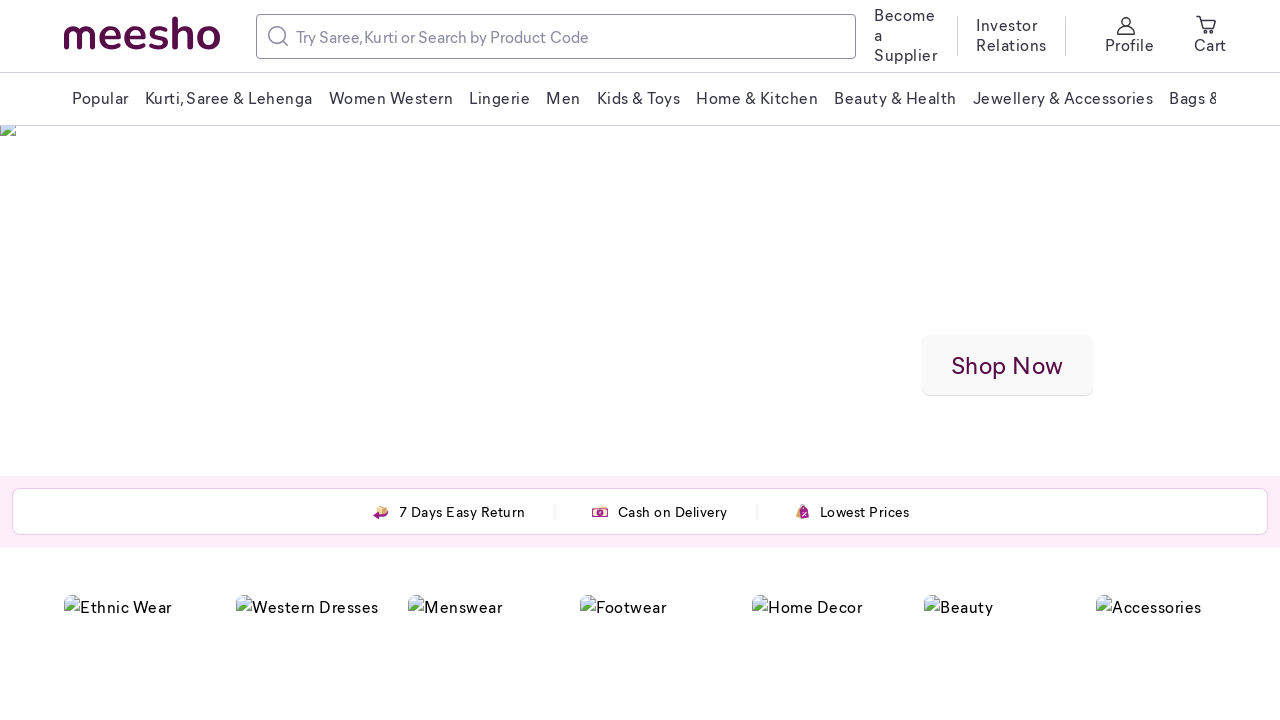

Located Men category element in navigation menu
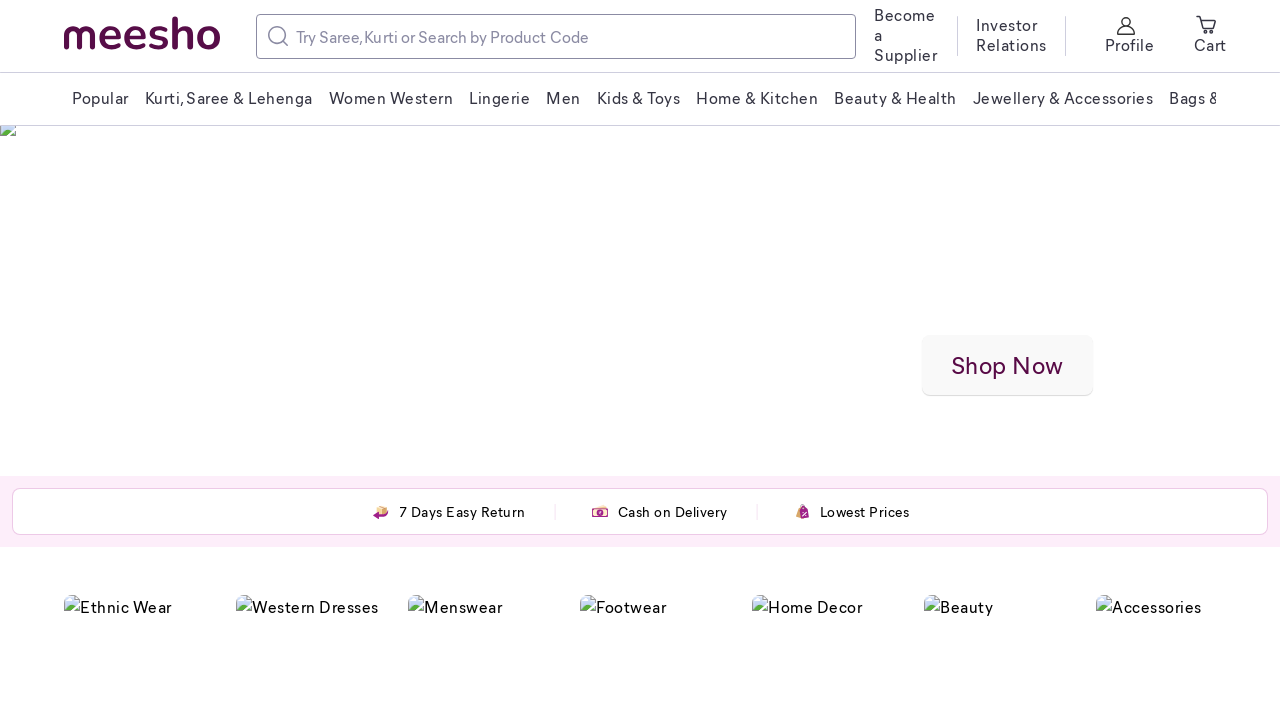

Hovered over Men category in navigation menu at (563, 98) on xpath=//span[text()='Men']
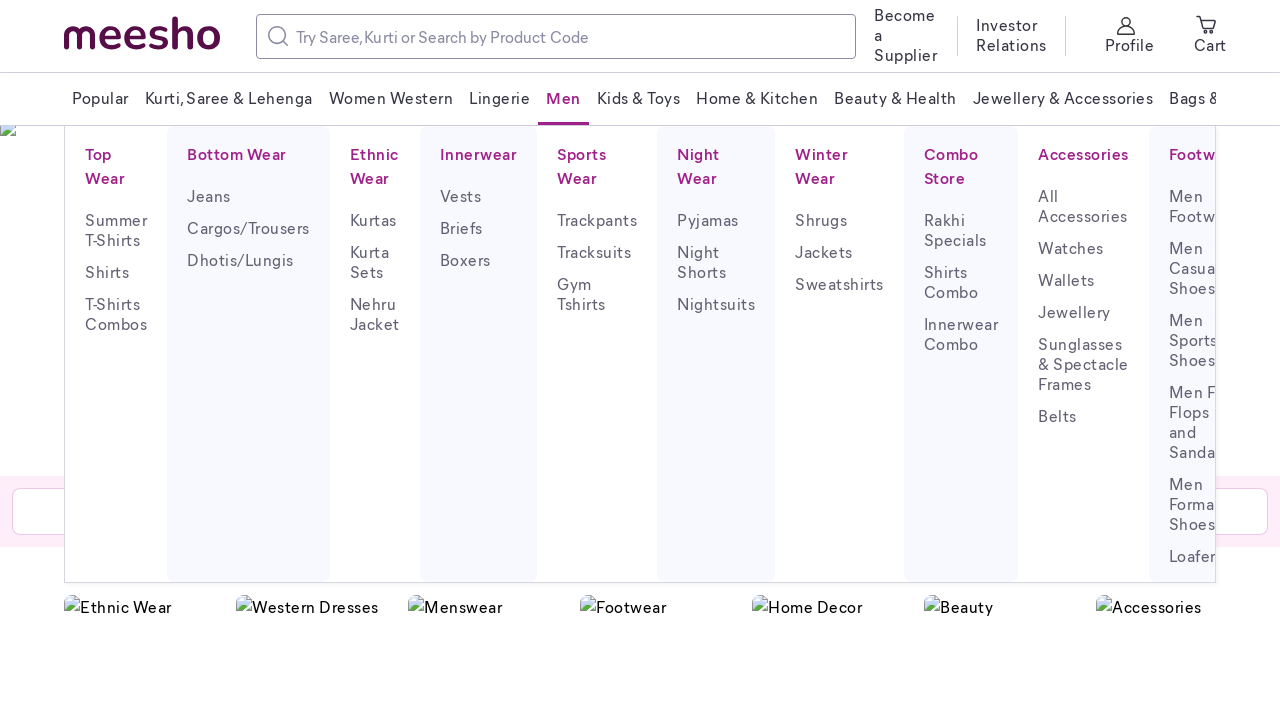

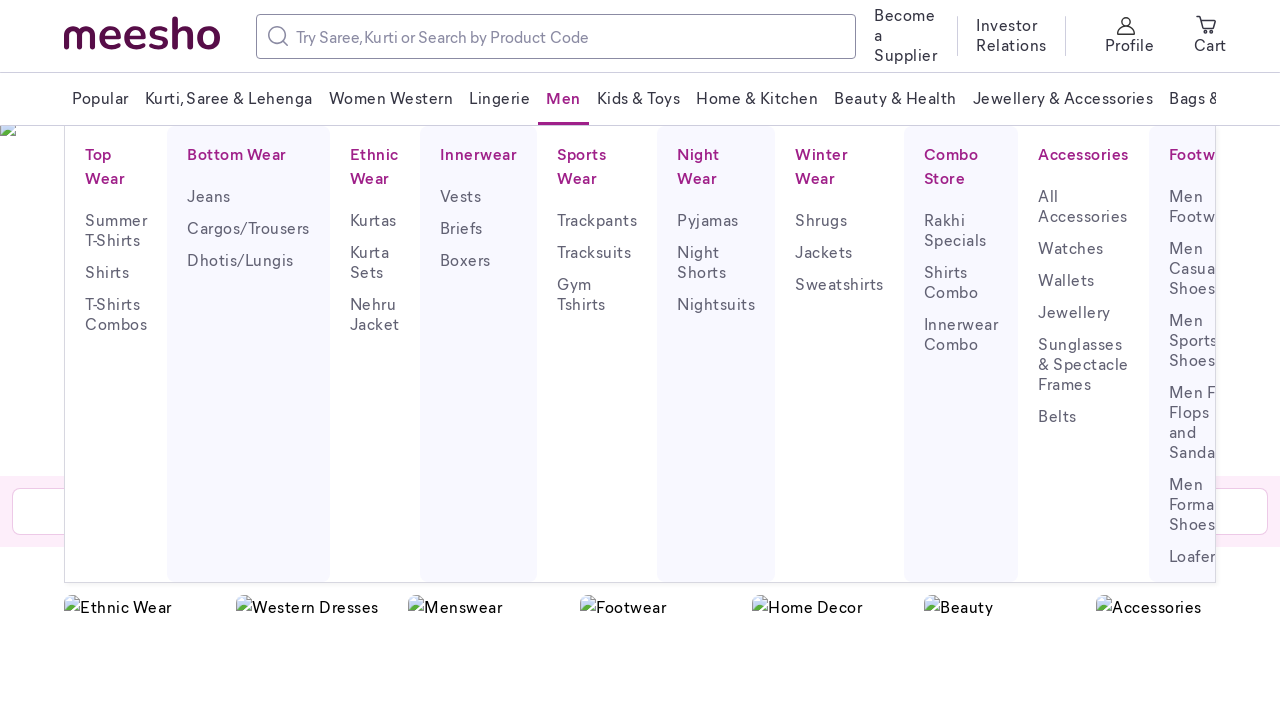